Navigates to a video.js test page with a streaming manifest and waits for the page to fully load with network idle state.

Starting URL: https://hivejsartifacts.blob.core.windows.net/artifacts/plugins/102147/html5/dist/reference/html5/9.2.0/hivejs/silent-videojs.test.html?manifest=https://streaming-simulator-prod.hivestreaming.com/generic/live/beta-big-bunny-multi/manifest.m3u8?callback=https://api.hivestreaming.com/v1/events/9001/15/1894266/mWnCvsg73dQRIfoj

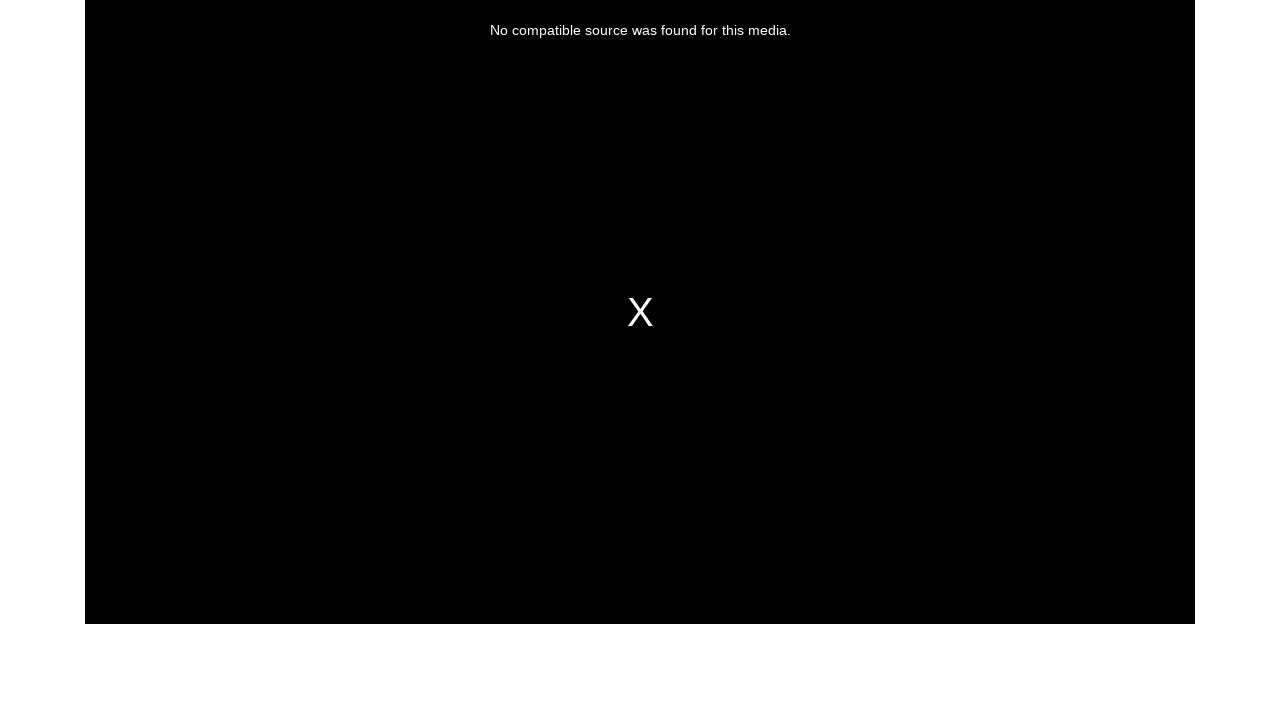

Navigated to video.js test page with streaming manifest URL
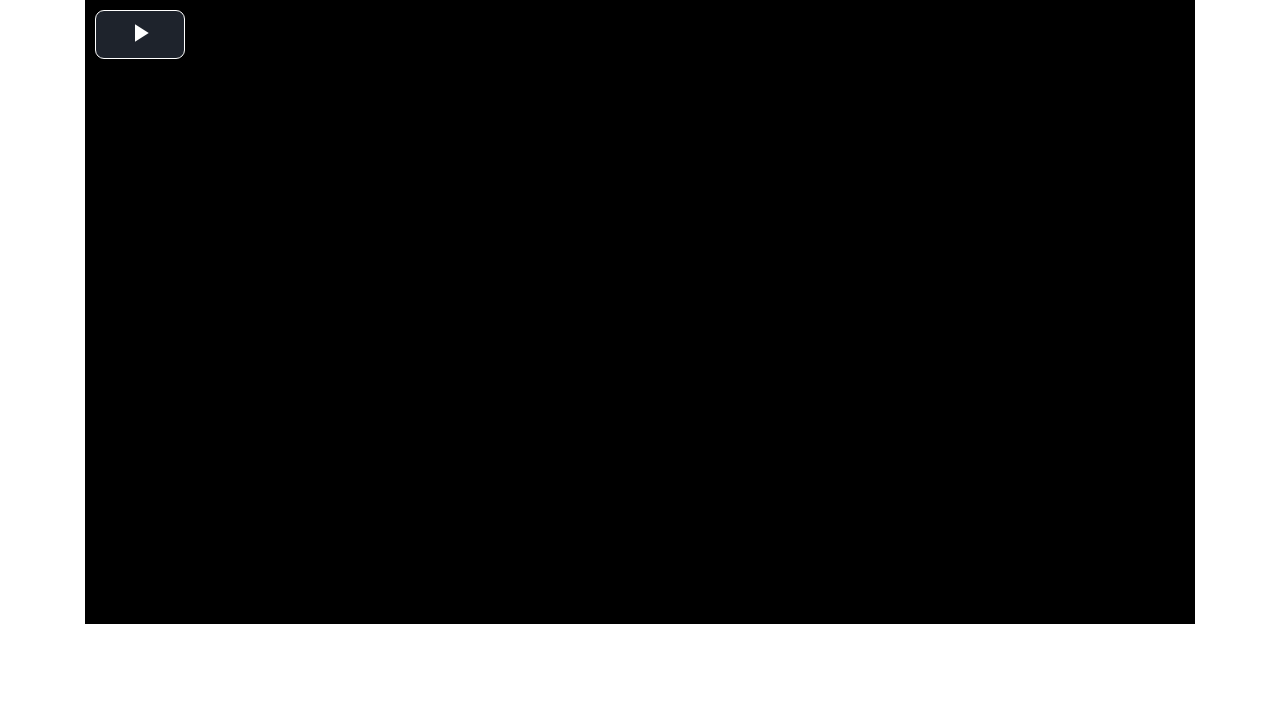

Page fully loaded with network idle state - all media resources loaded
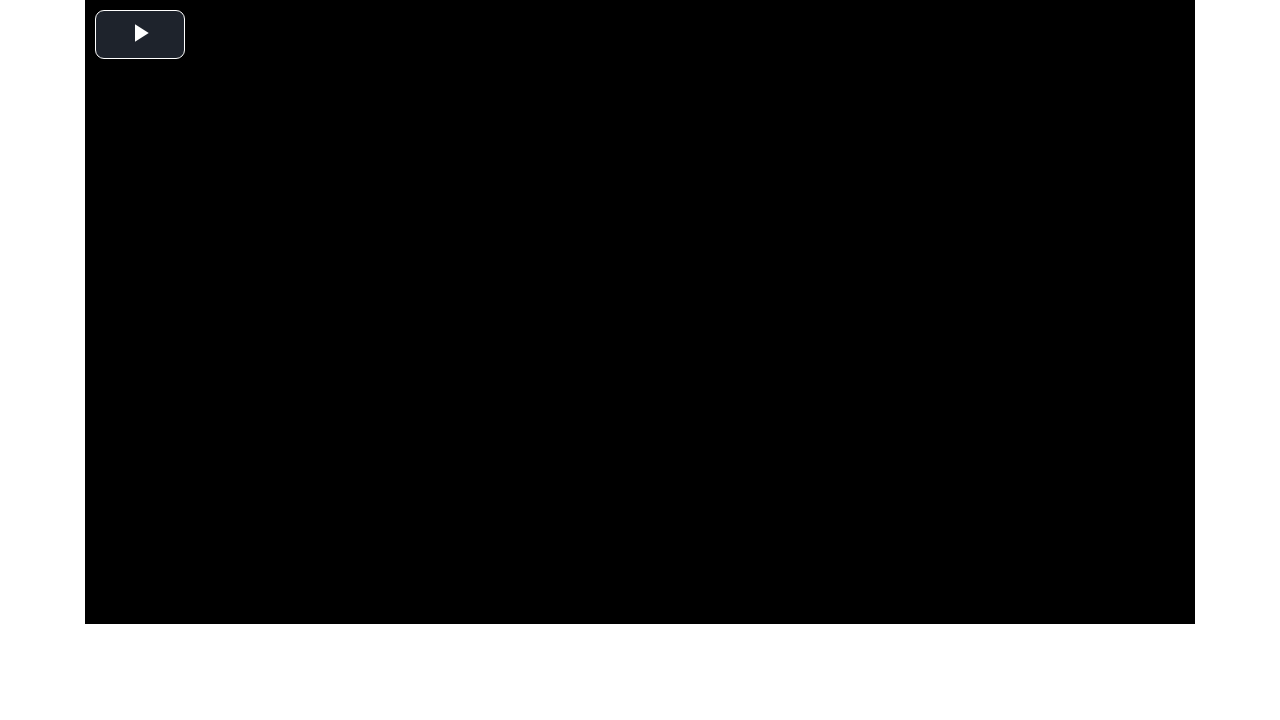

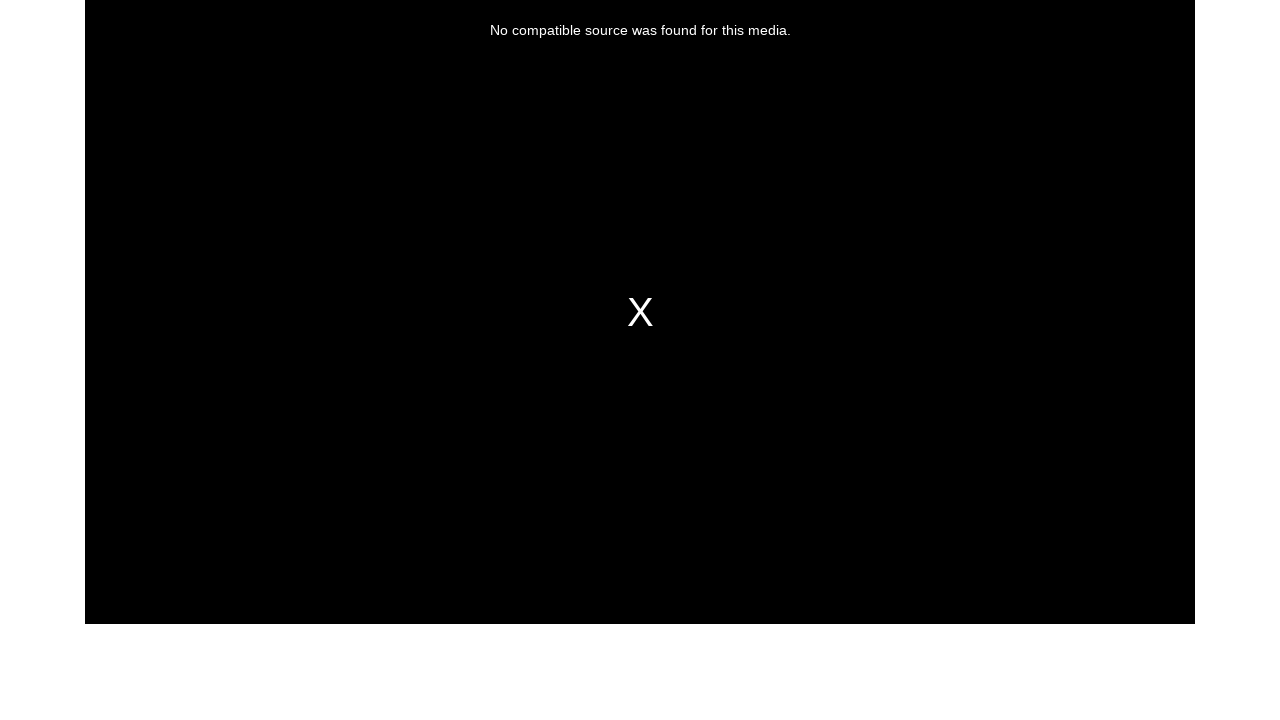